Tests the next page pagination link by clicking on the '>' button to navigate to the next page of products.

Starting URL: https://ecommerce-playground.lambdatest.io/index.php?route=product/manufacturer/info&manufacturer_id=8

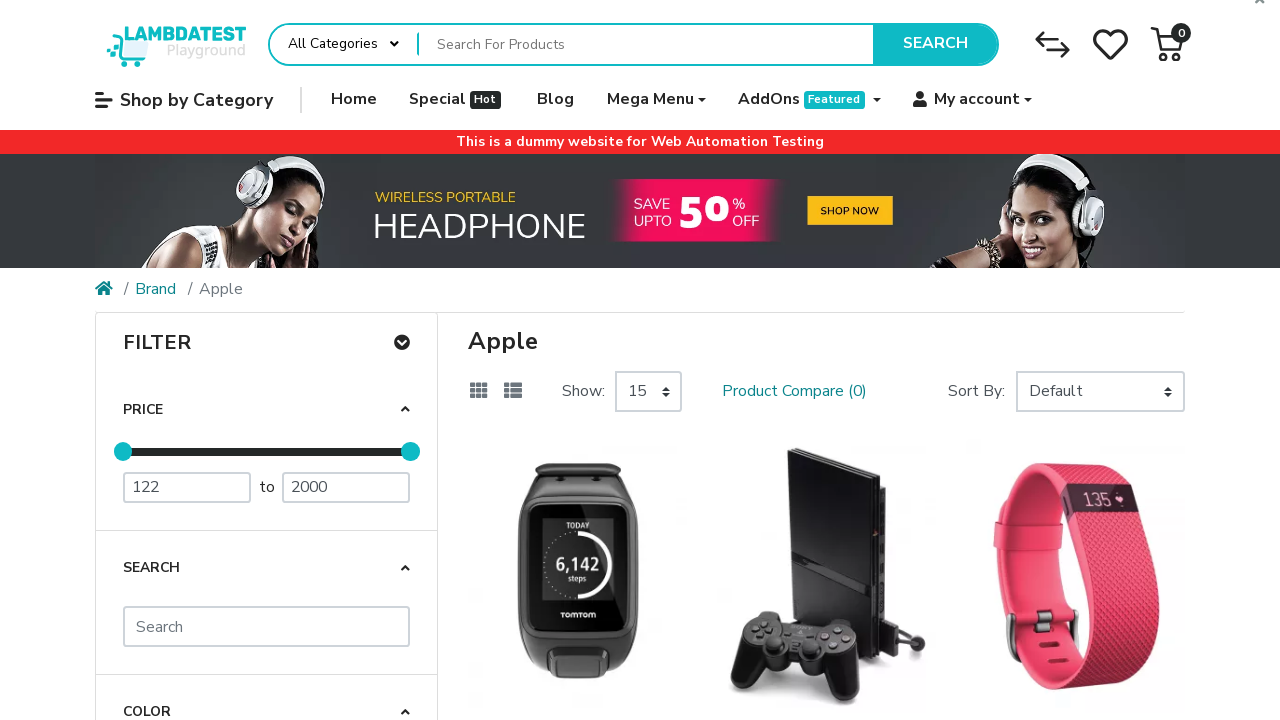

Located the next page pagination link (>)
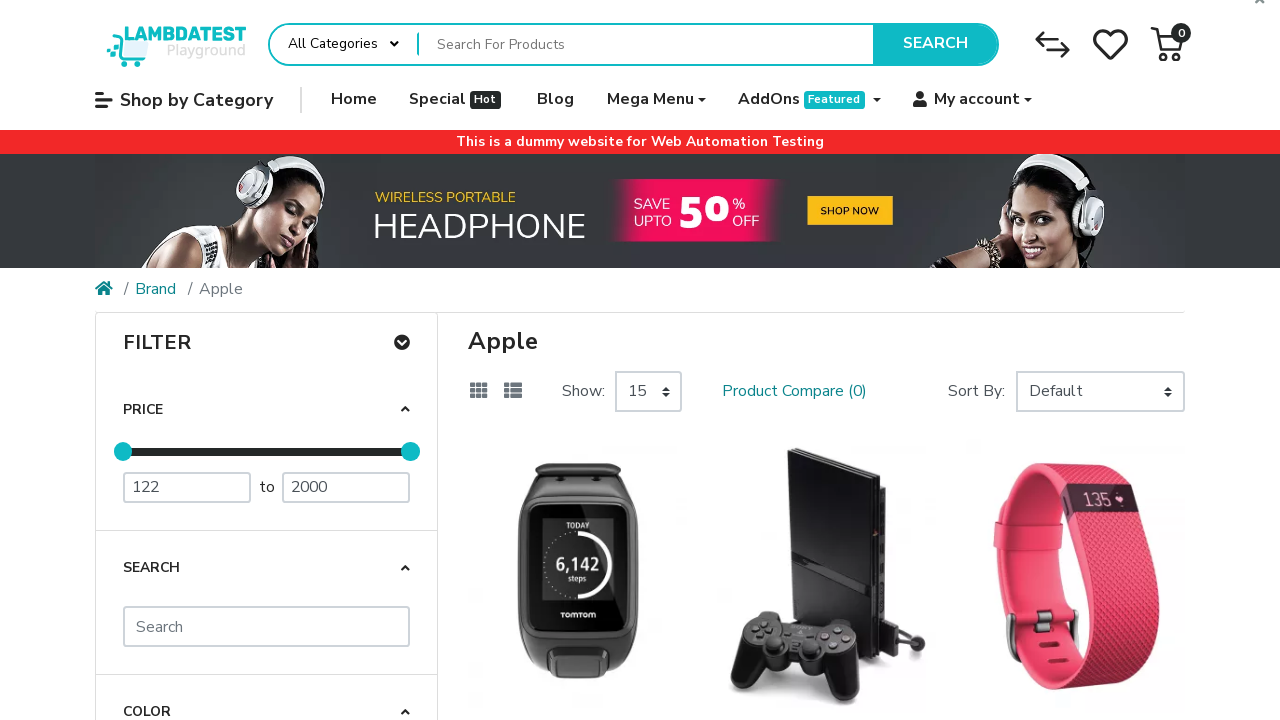

Verified next page link is enabled
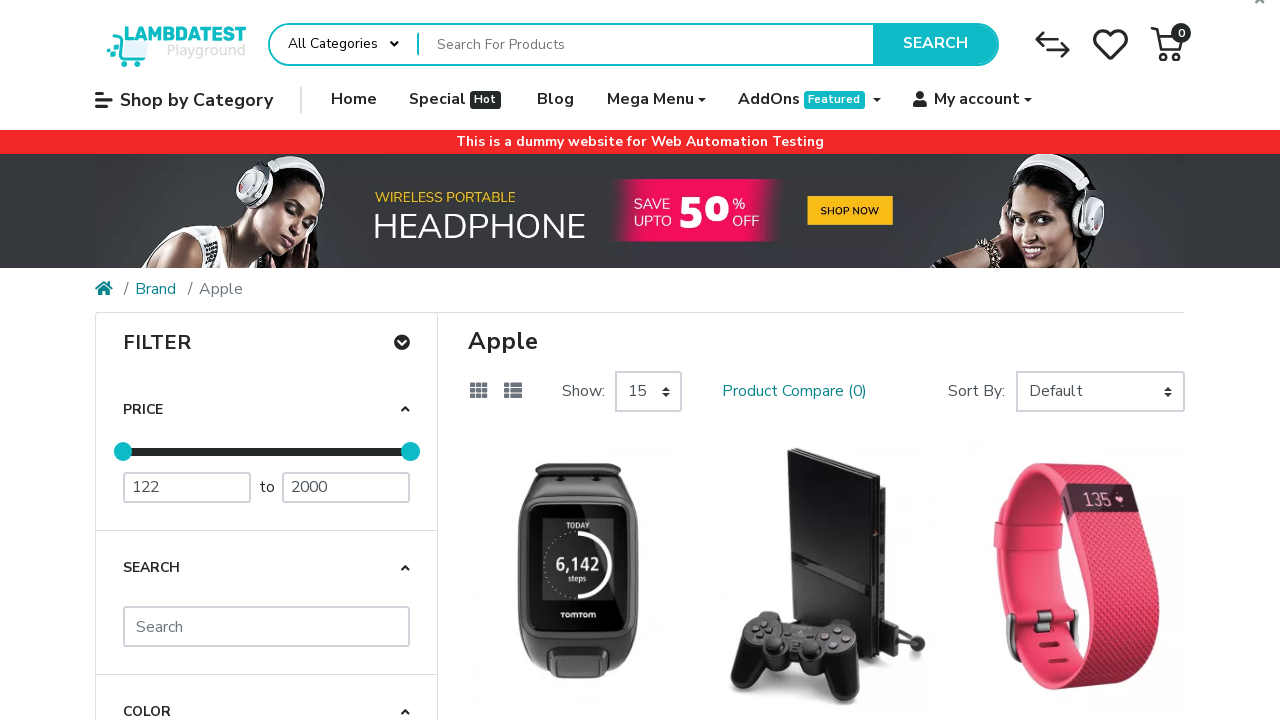

Clicked next page pagination link to navigate to next page of products at (606, 592) on internal:role=link[name=">"s]
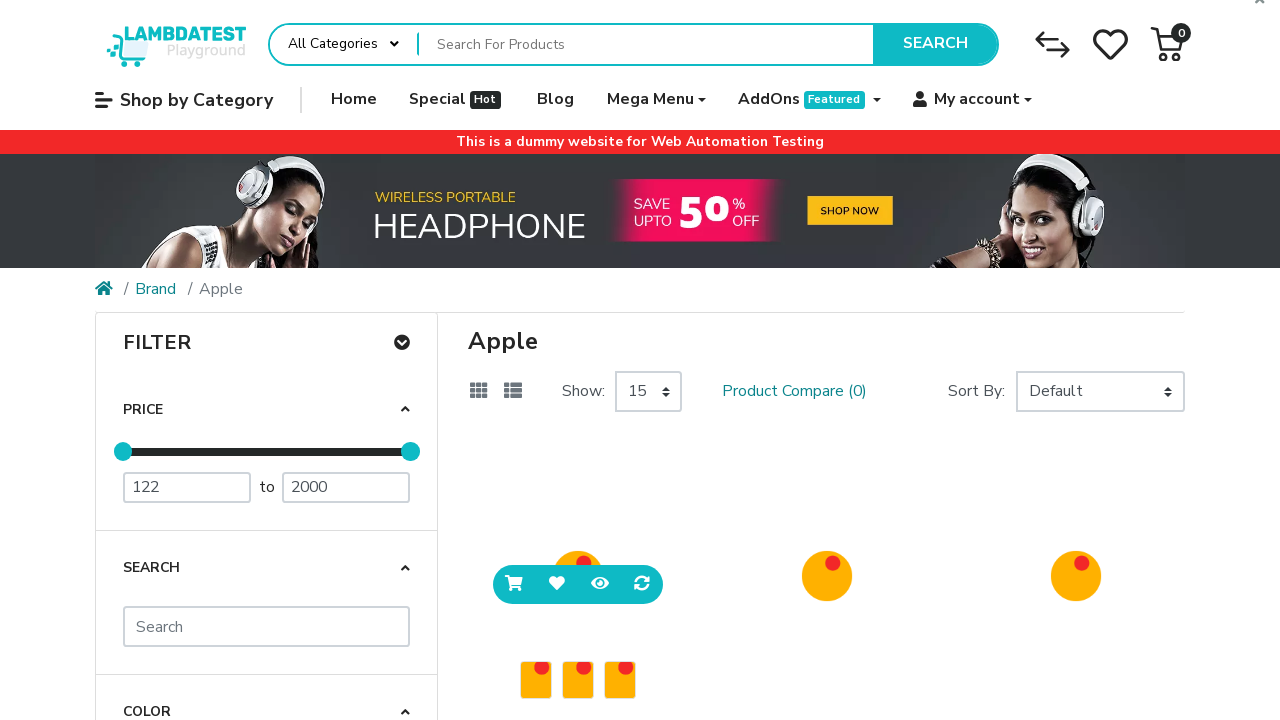

Waited for next page to load
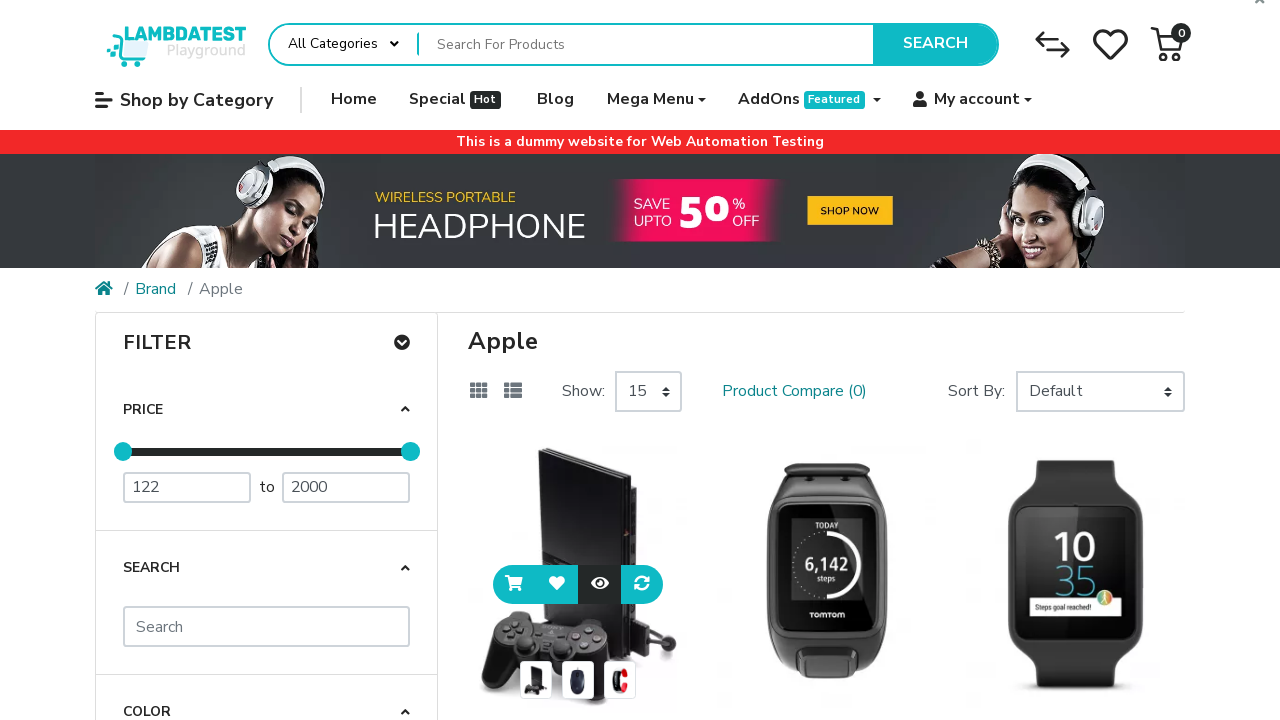

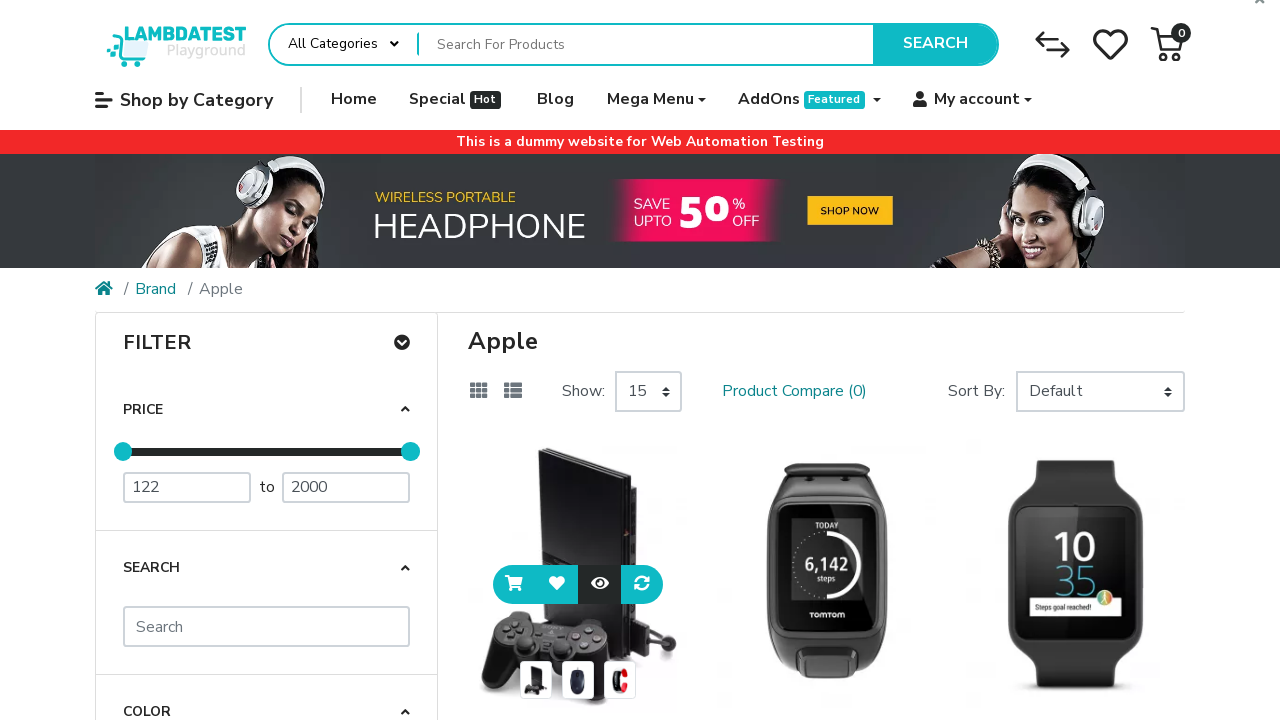